Opens the OrangeHRM demo website and maximizes the browser window to verify the site loads correctly.

Starting URL: https://opensource-demo.orangehrmlive.com/

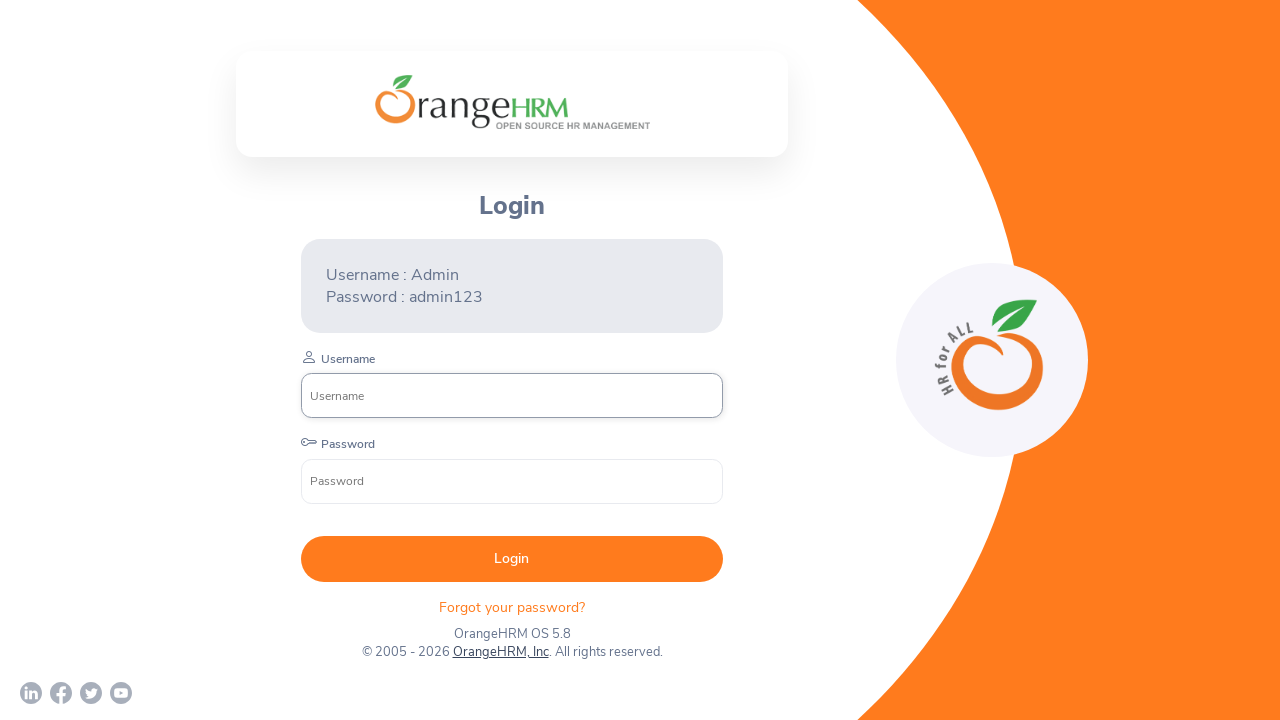

Page DOM content loaded
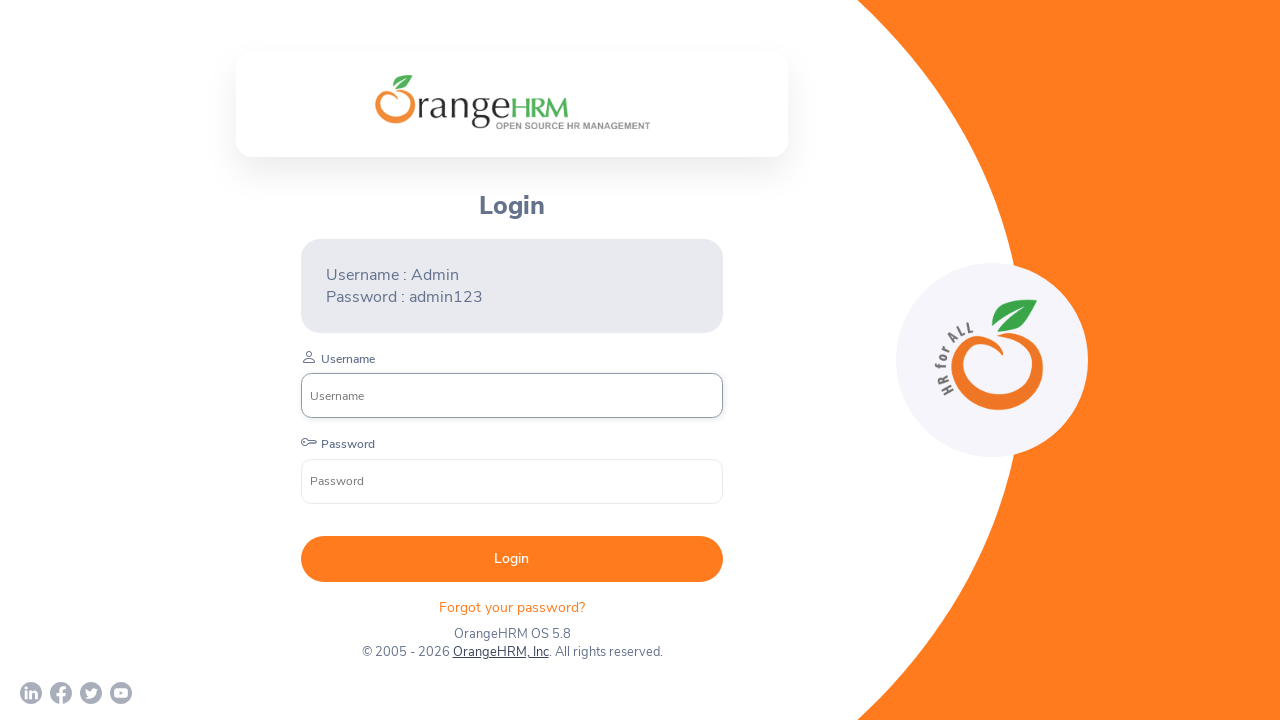

Browser window maximized to 1920x1080
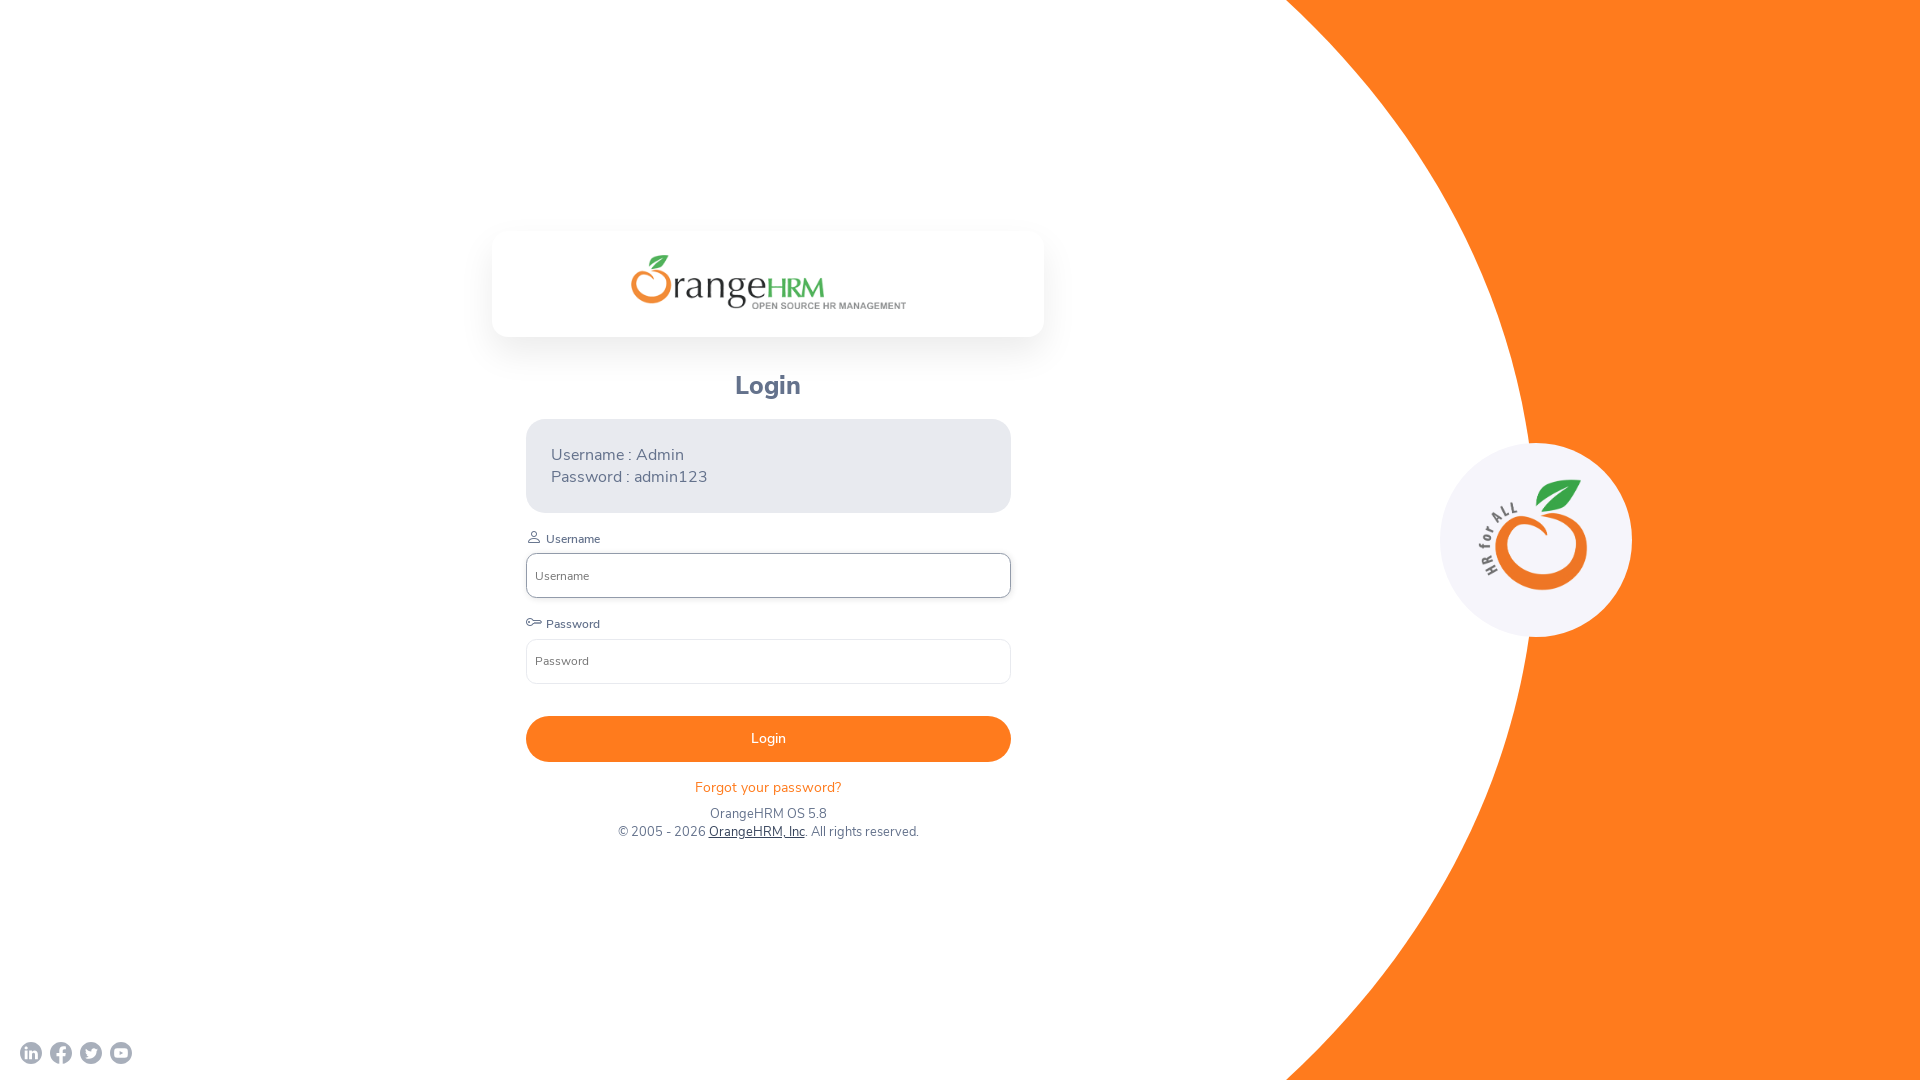

OrangeHRM demo website loaded and body element visible
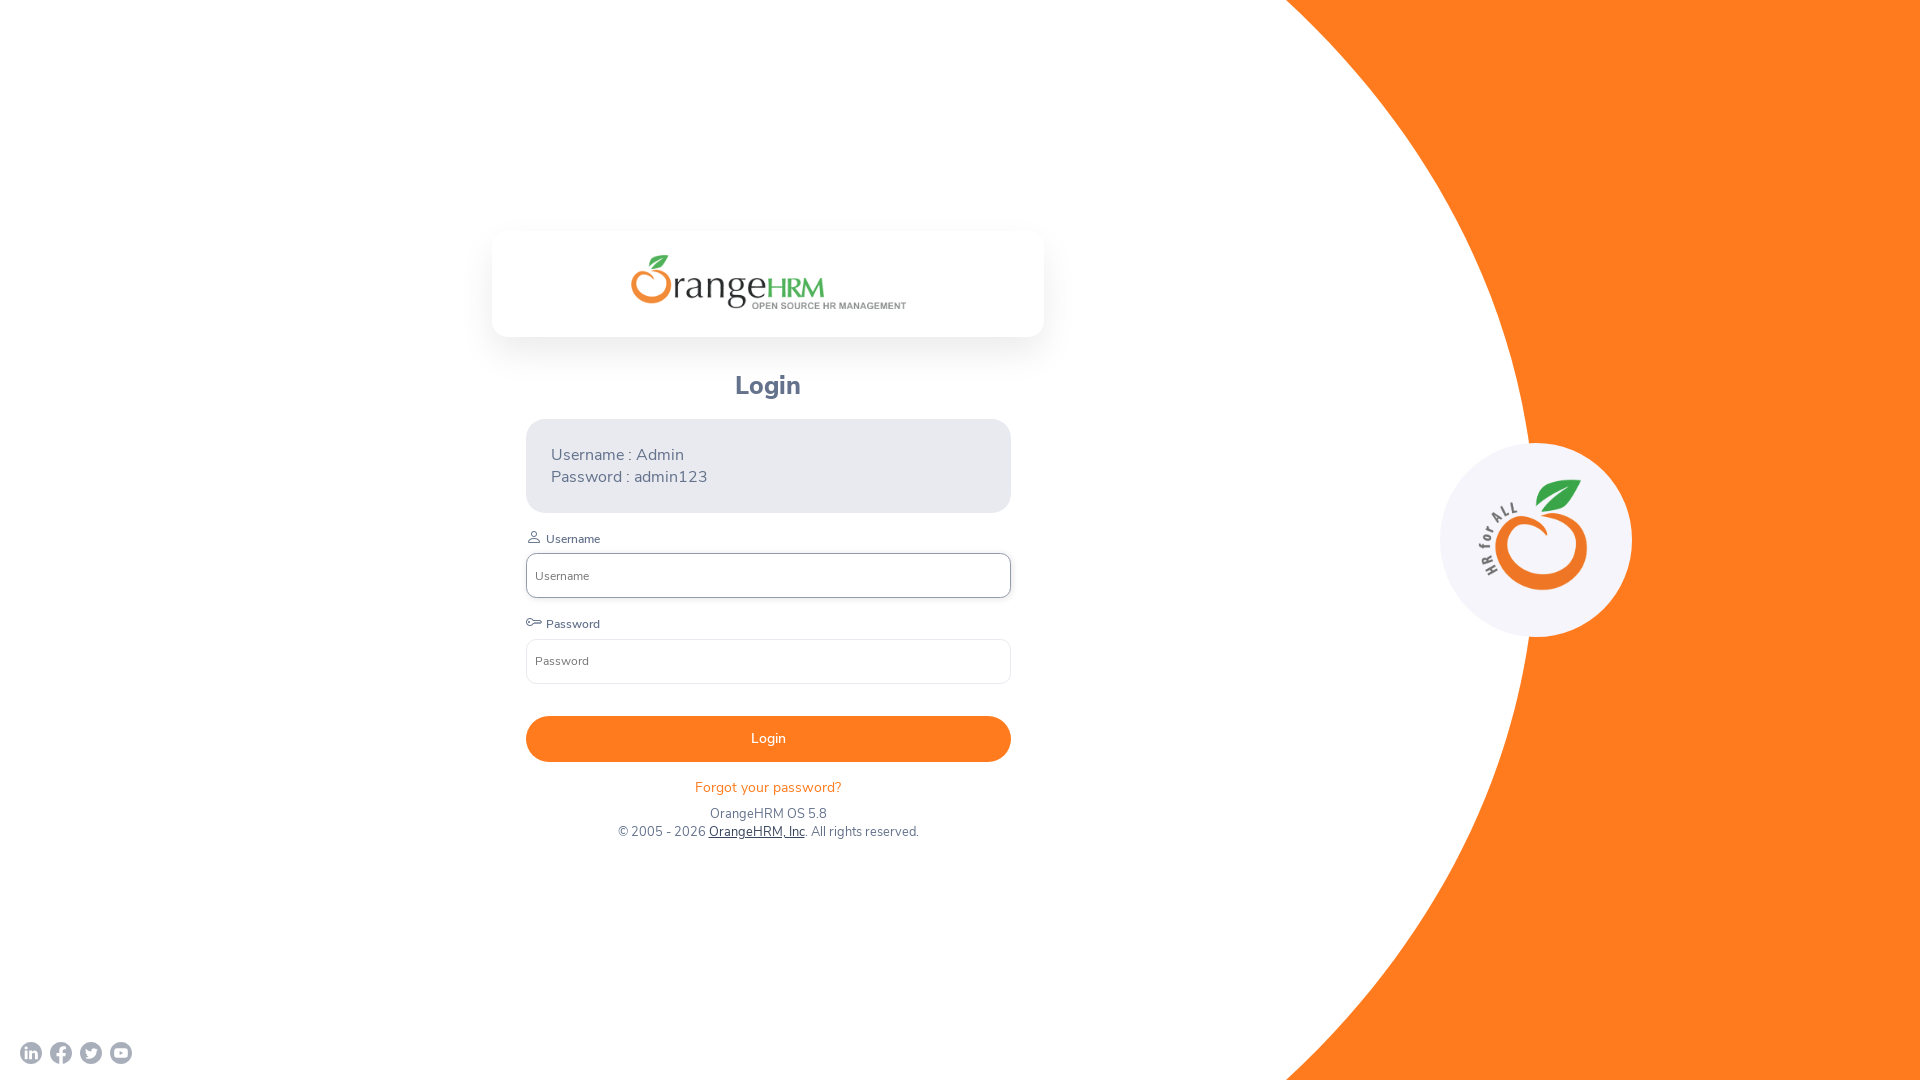

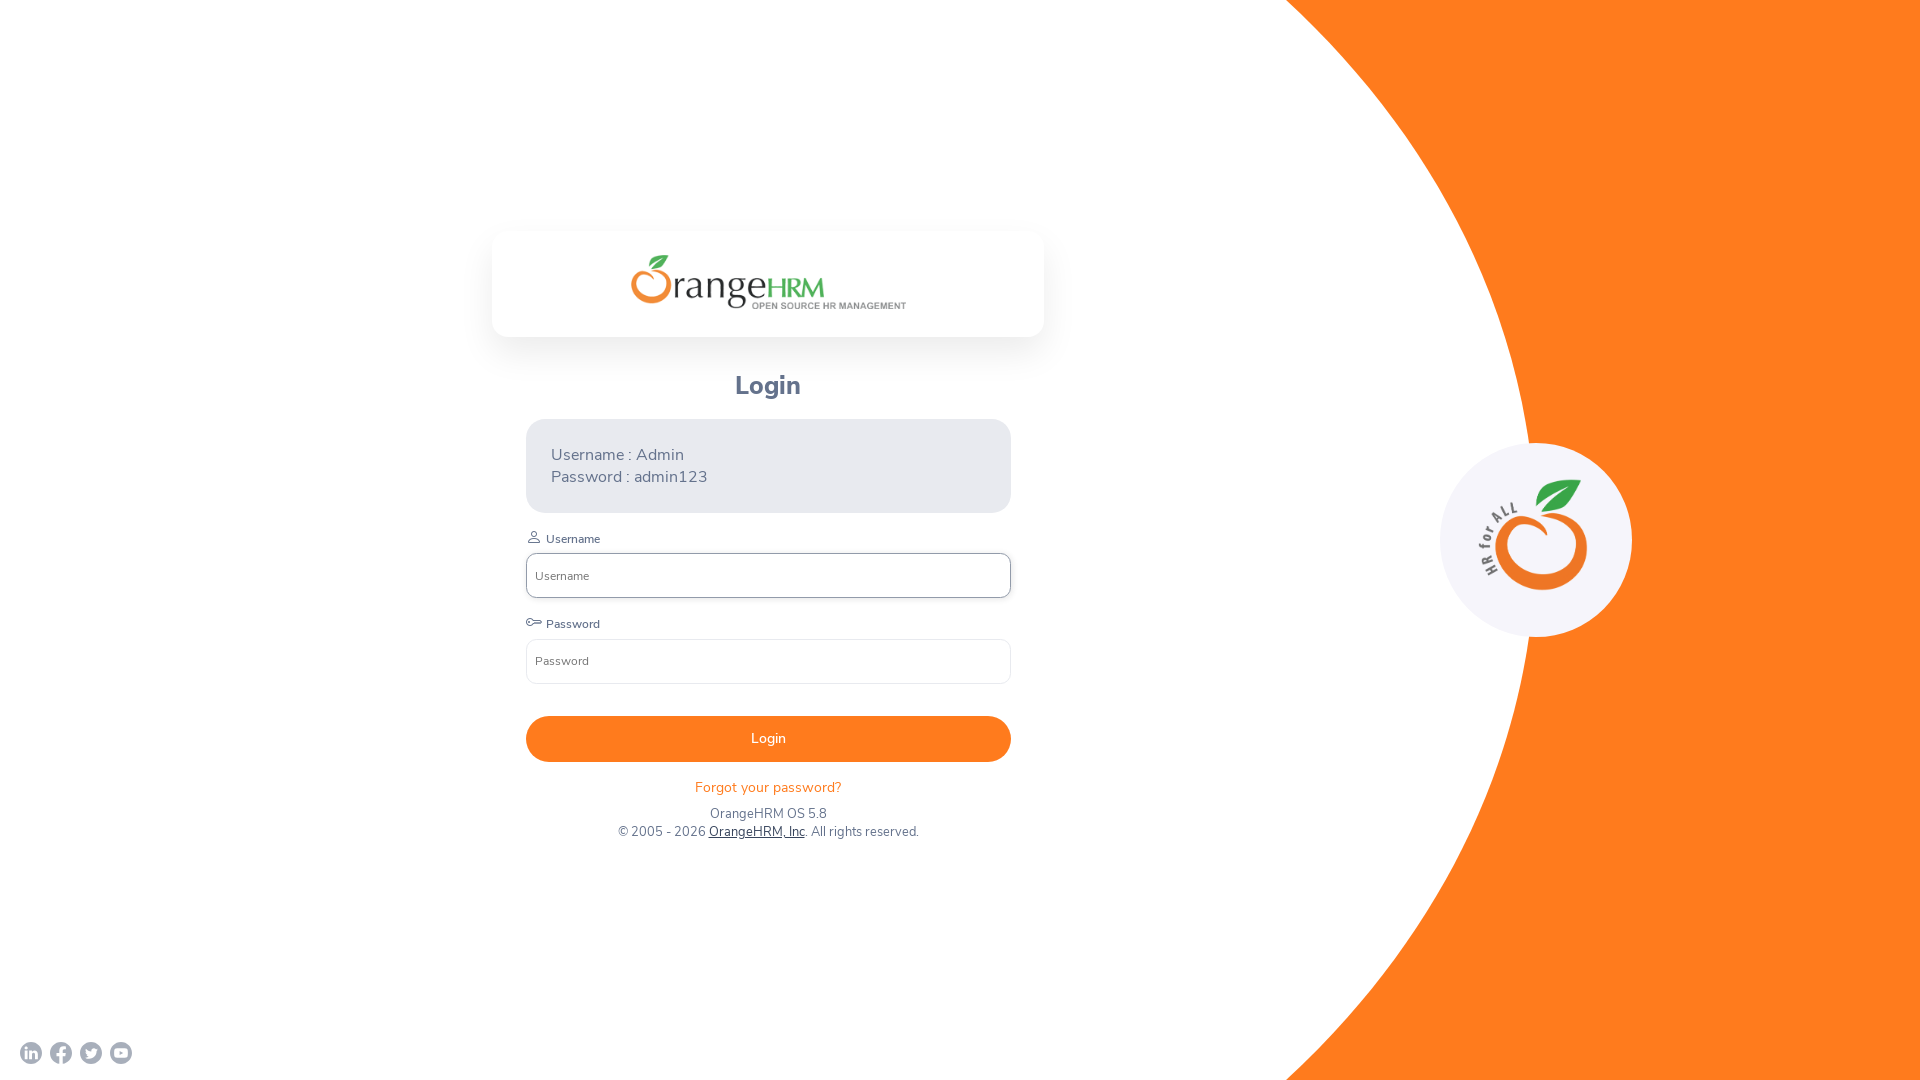